Tests checkbox interaction by ensuring both checkboxes are checked, clicking them if they are not already selected, and verifying their checked state

Starting URL: https://the-internet.herokuapp.com/checkboxes

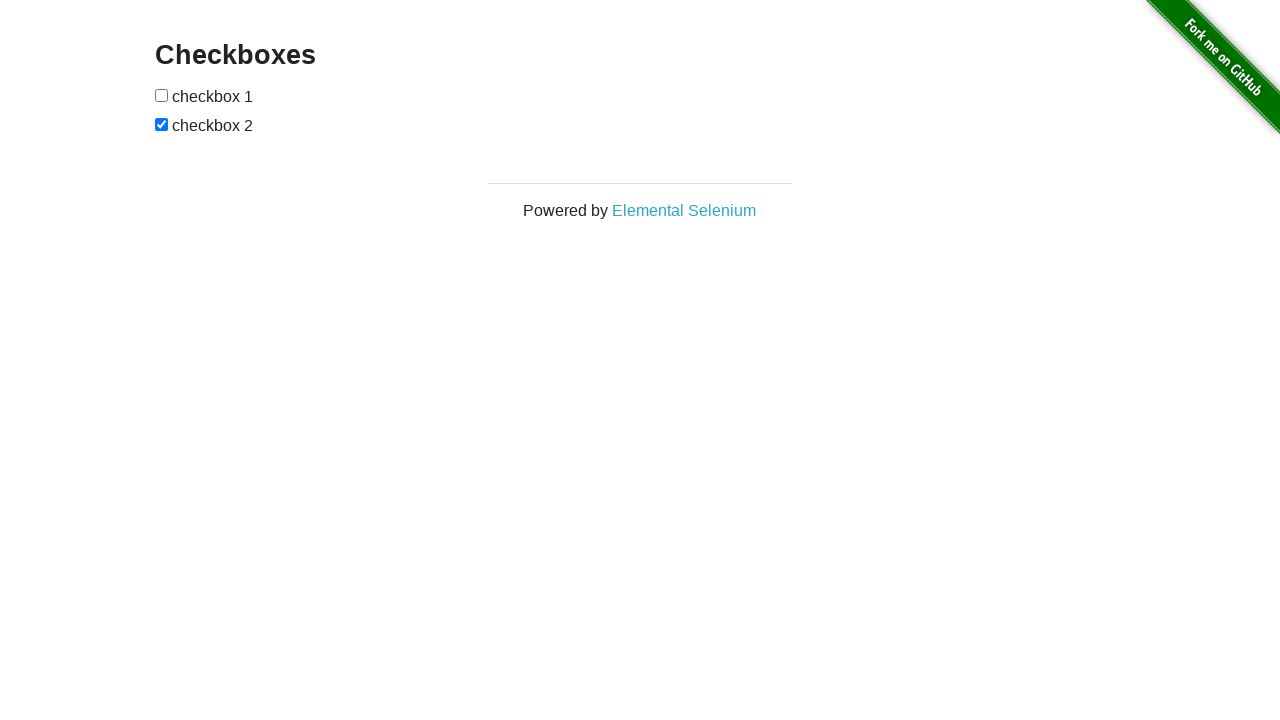

Navigated to checkboxes page
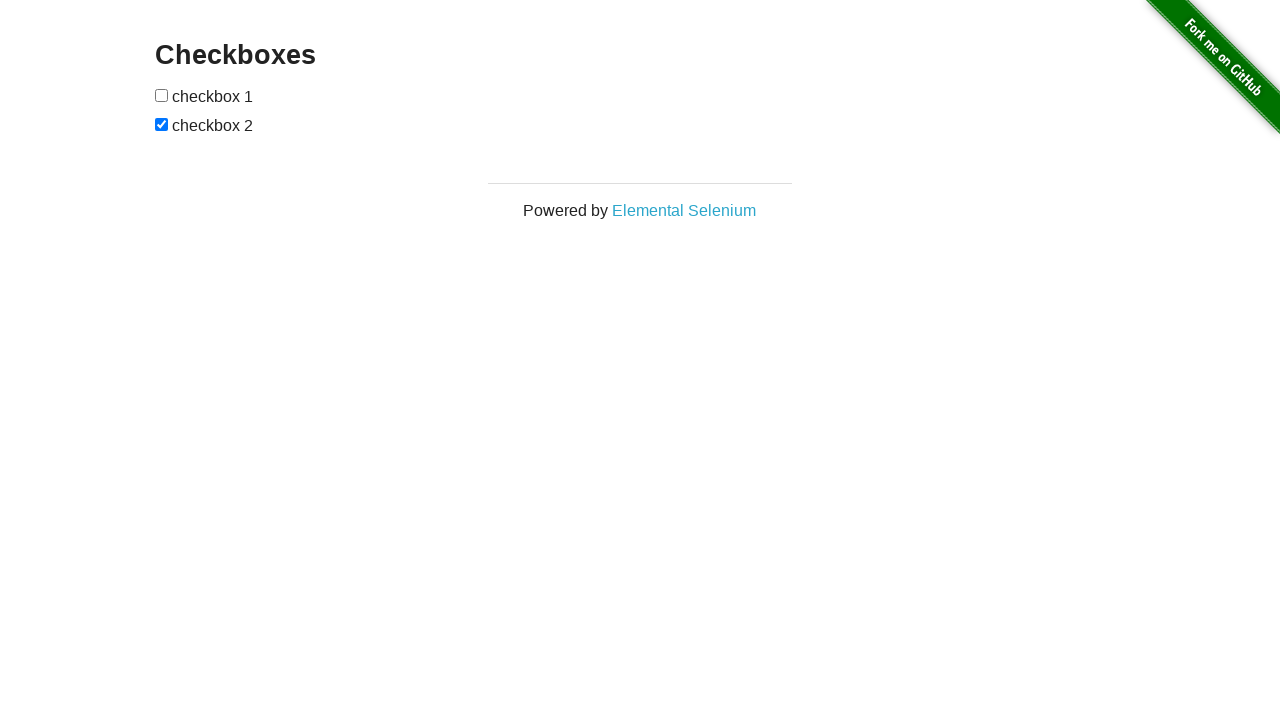

Located all checkboxes on the page
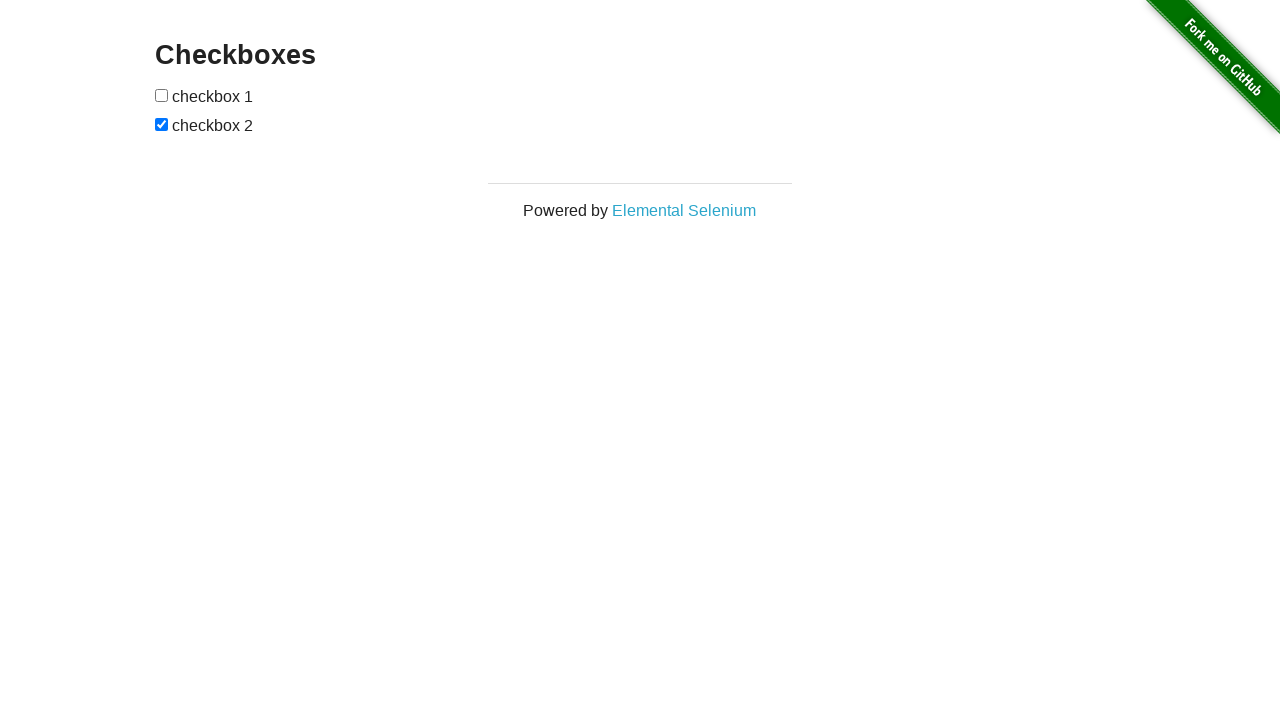

Selected first checkbox element
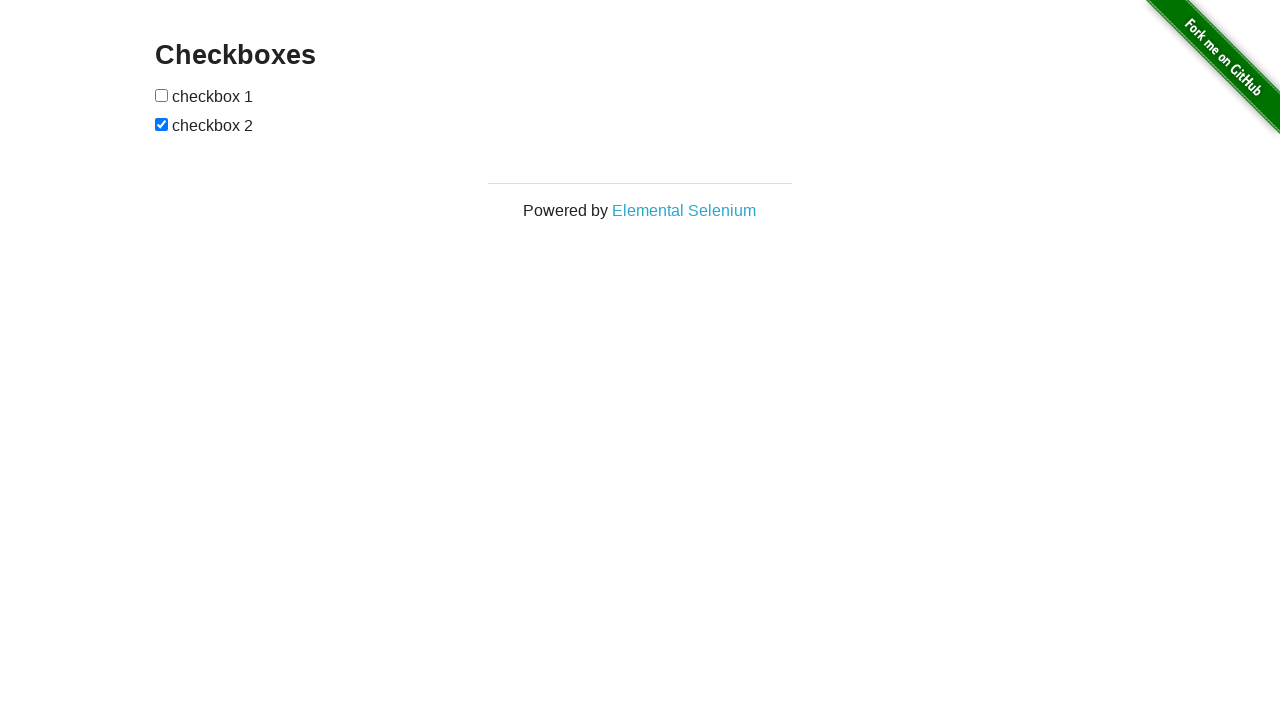

Selected second checkbox element
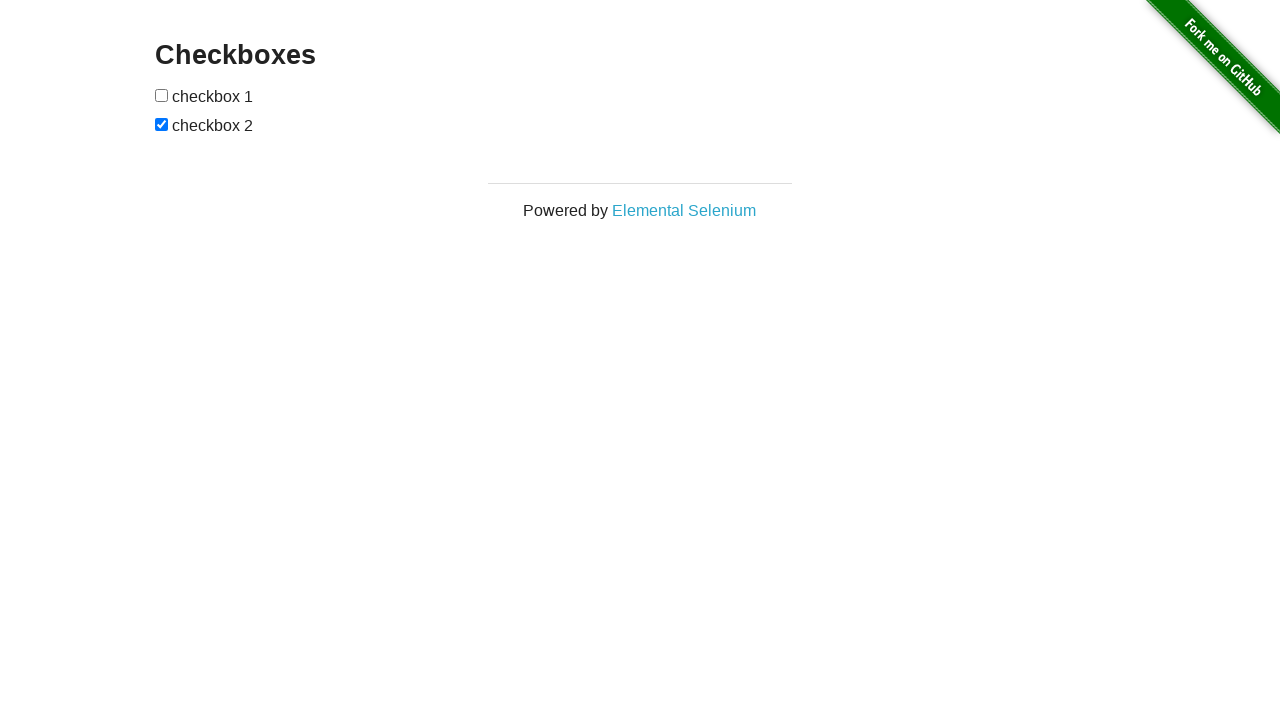

Checked checkbox 1 status - not checked
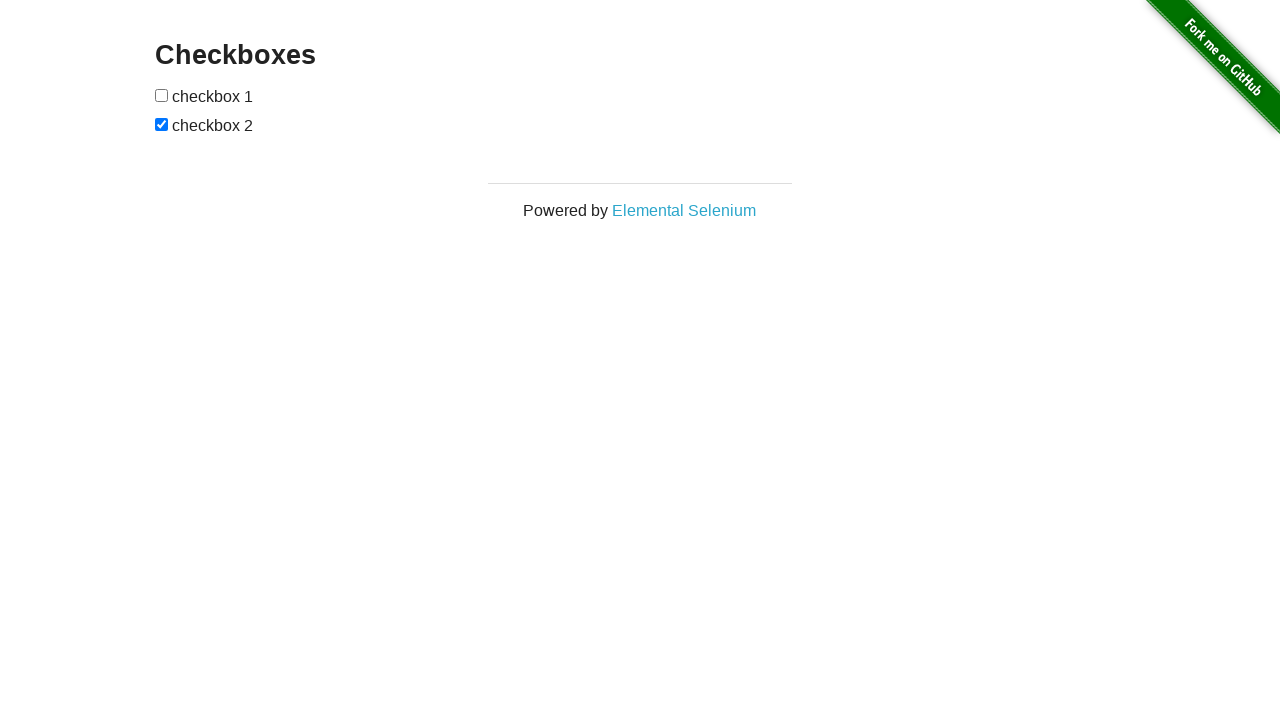

Clicked checkbox 1 to select it at (162, 95) on input[type='checkbox'] >> nth=0
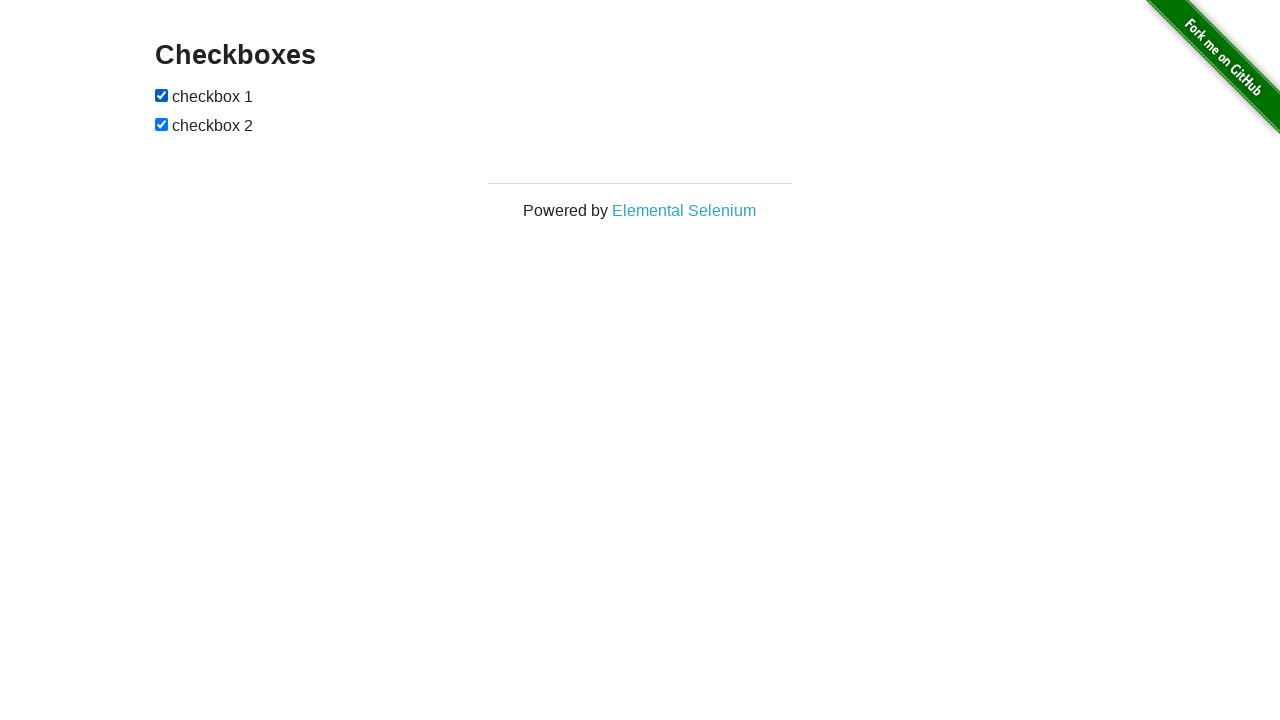

Checked checkbox 2 status - already checked
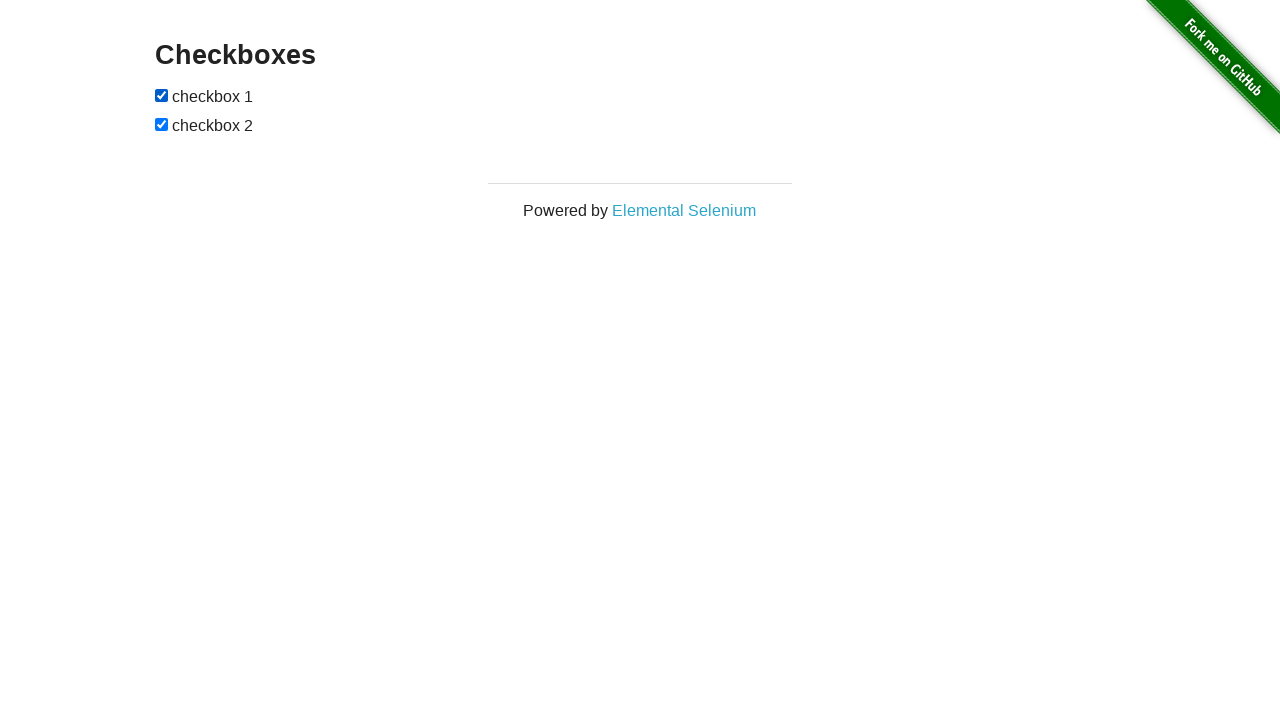

Verified checkbox 1 is checked
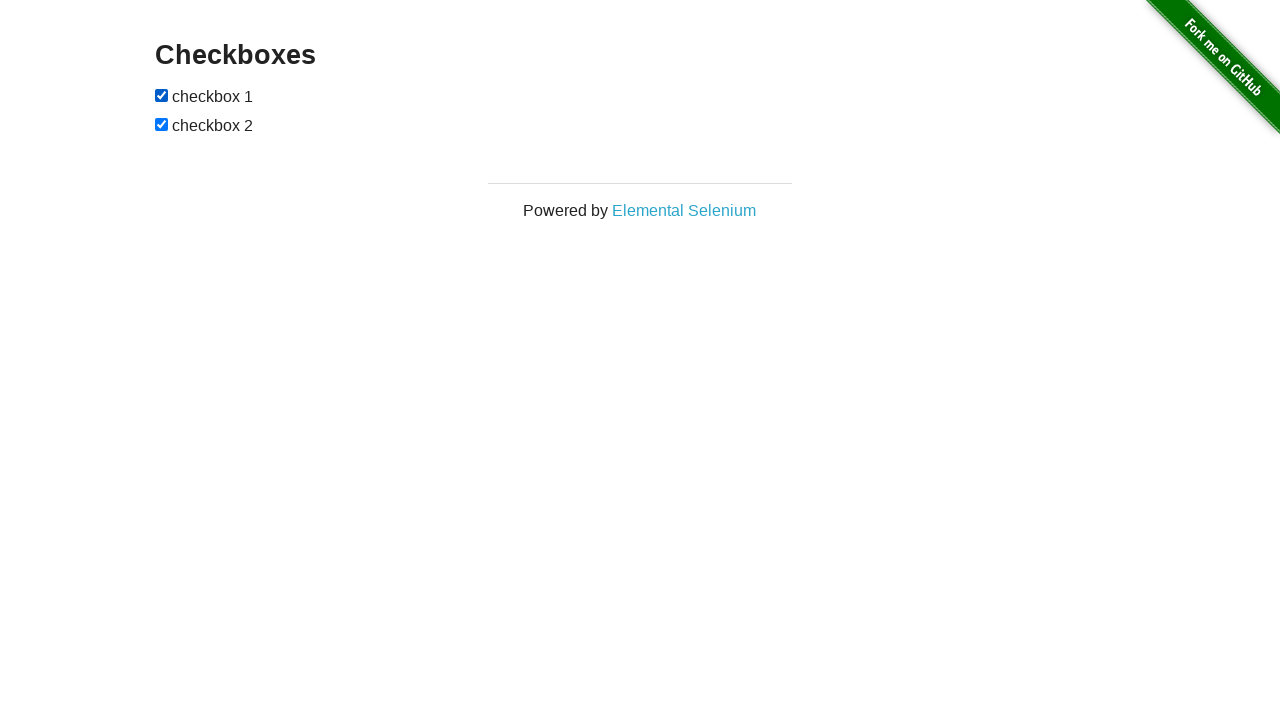

Verified checkbox 2 is checked
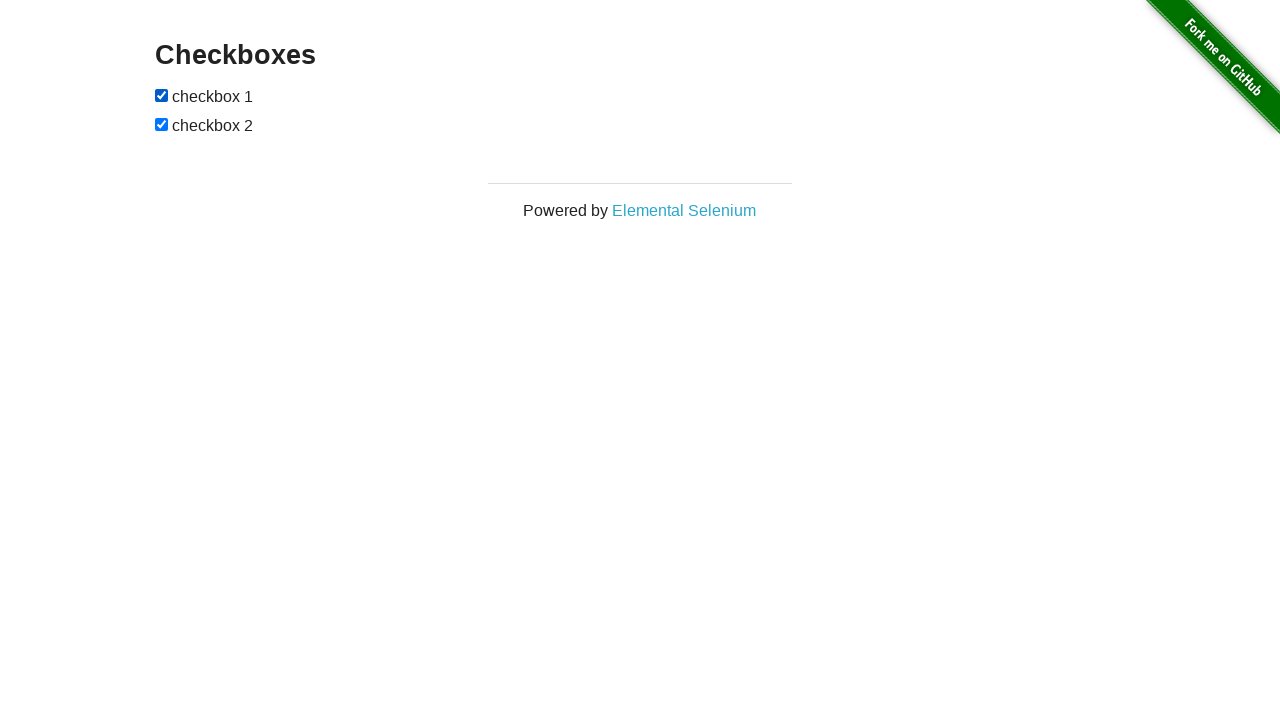

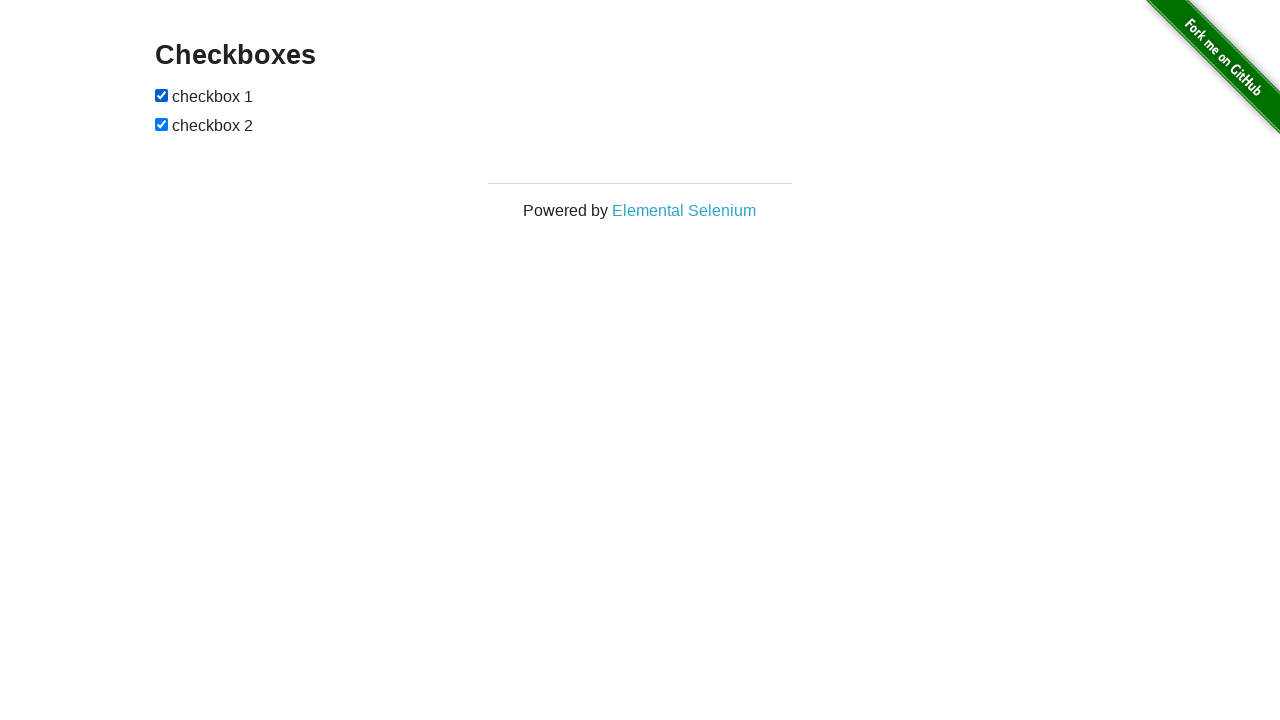